Tests W3Schools search by entering HTML Tutorial and verifying navigation to the HTML Tutorial page

Starting URL: https://www.w3schools.com/

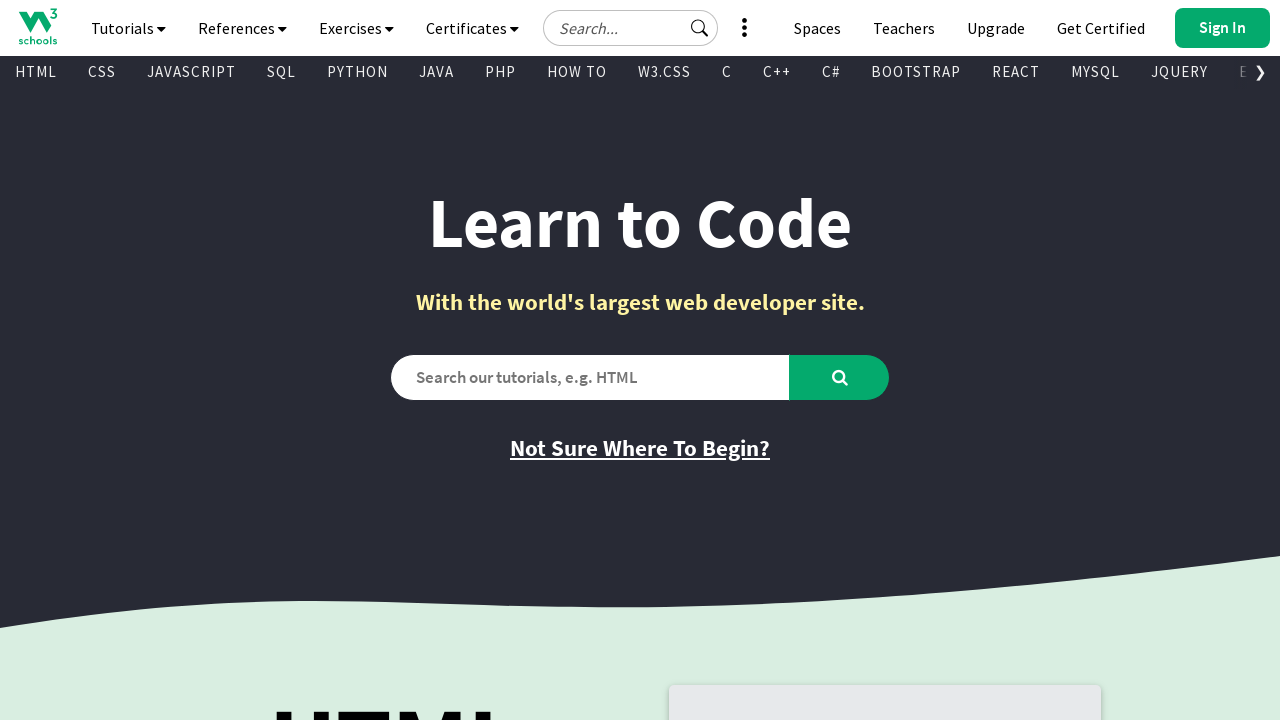

Verified initial page title is 'W3Schools Online Web Tutorials'
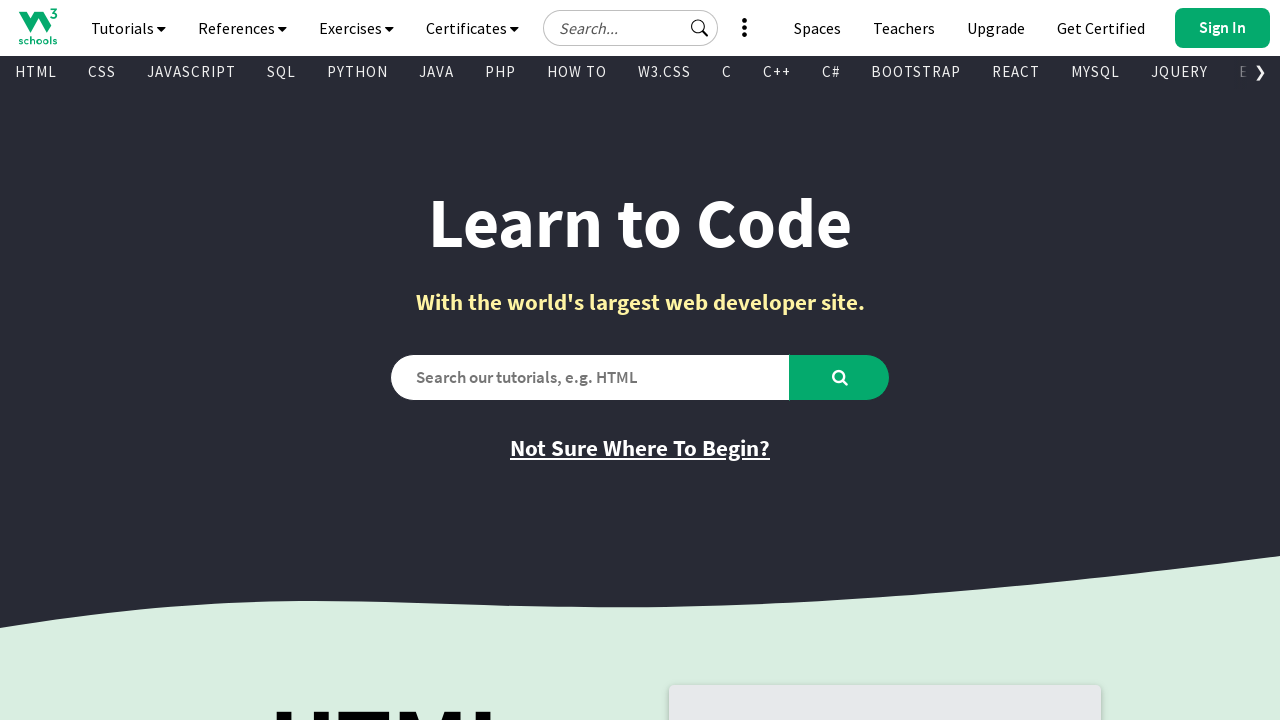

Filled search box with 'HTML Tutorial' on #search2
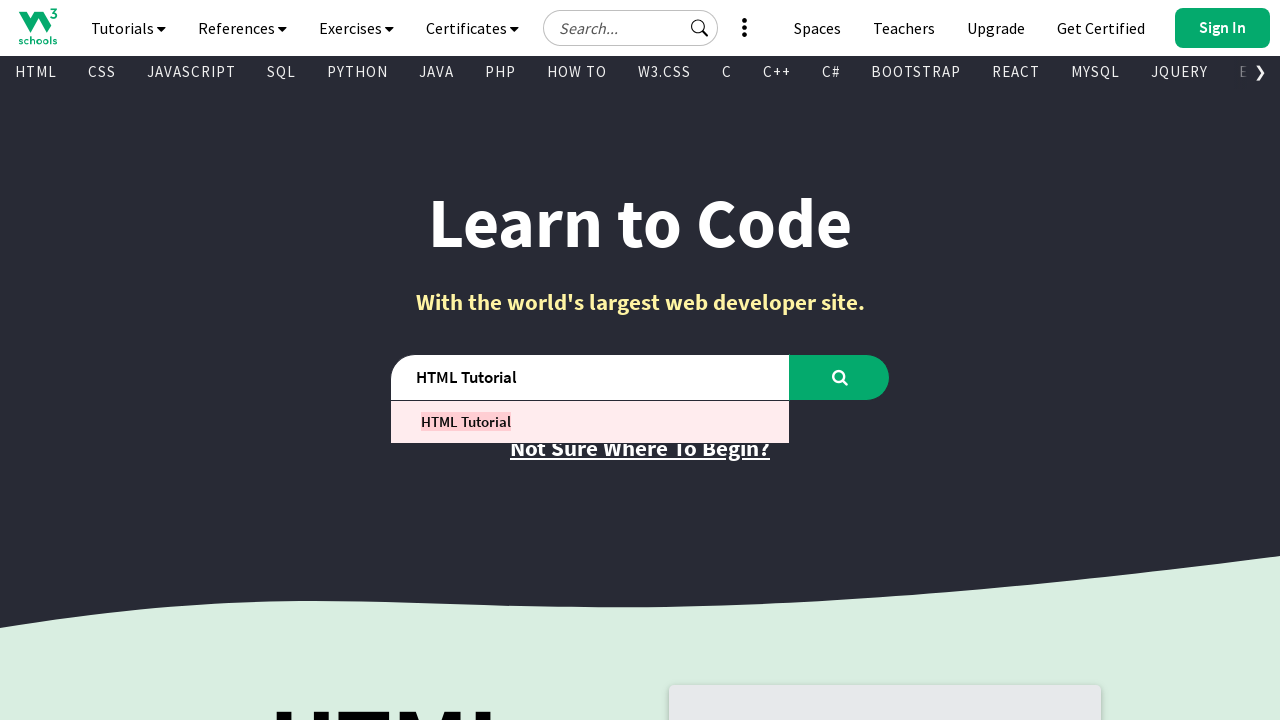

Clicked search button at (840, 377) on #learntocode_searchbtn
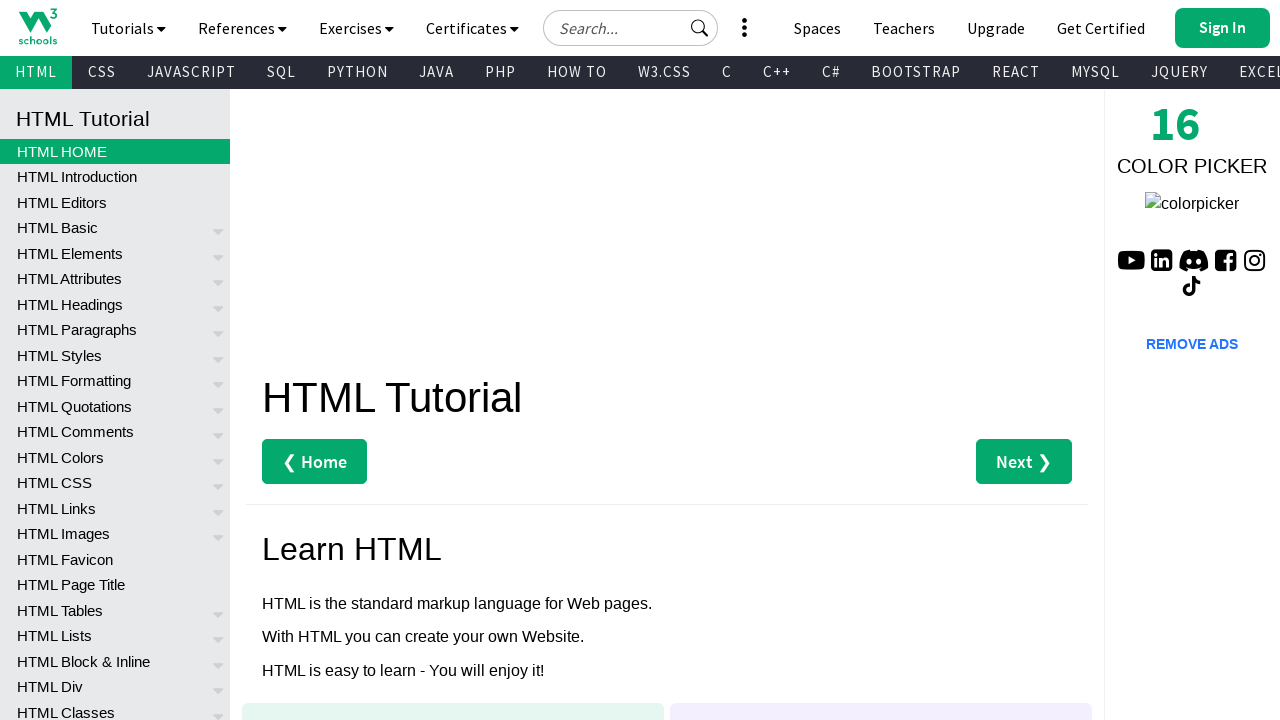

Waited for page to load
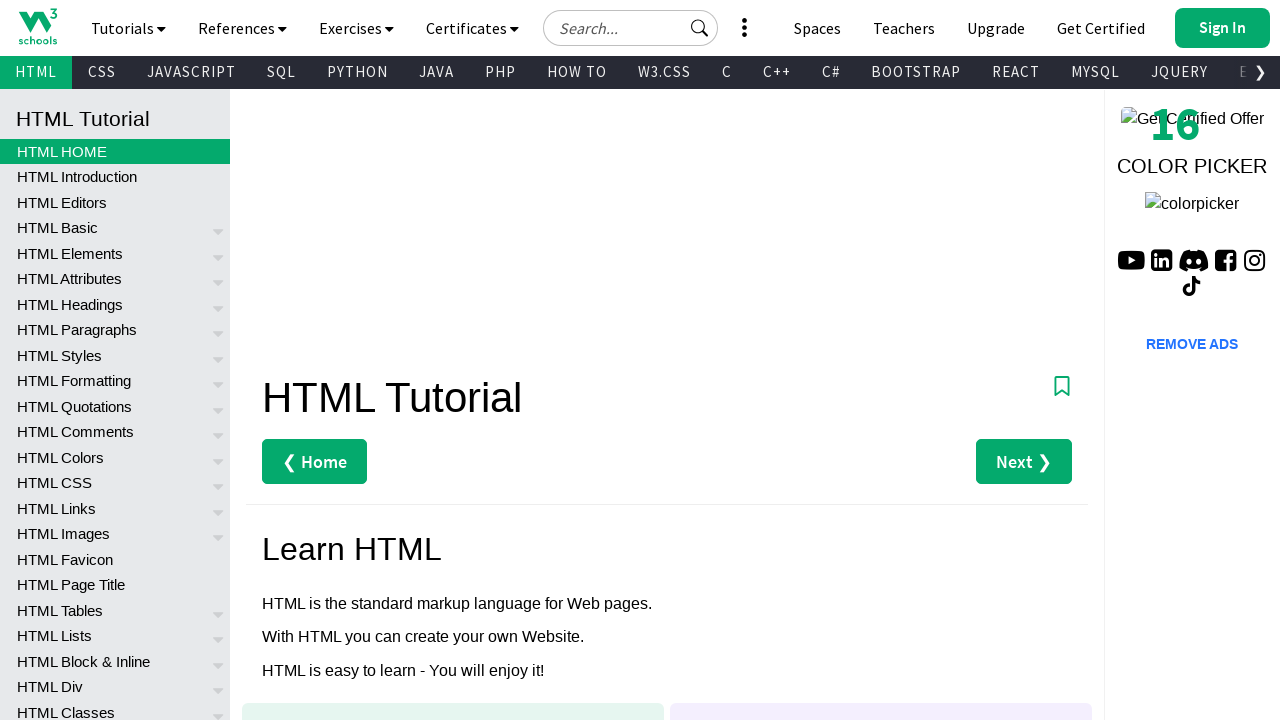

Verified navigation to HTML Tutorial page with correct title
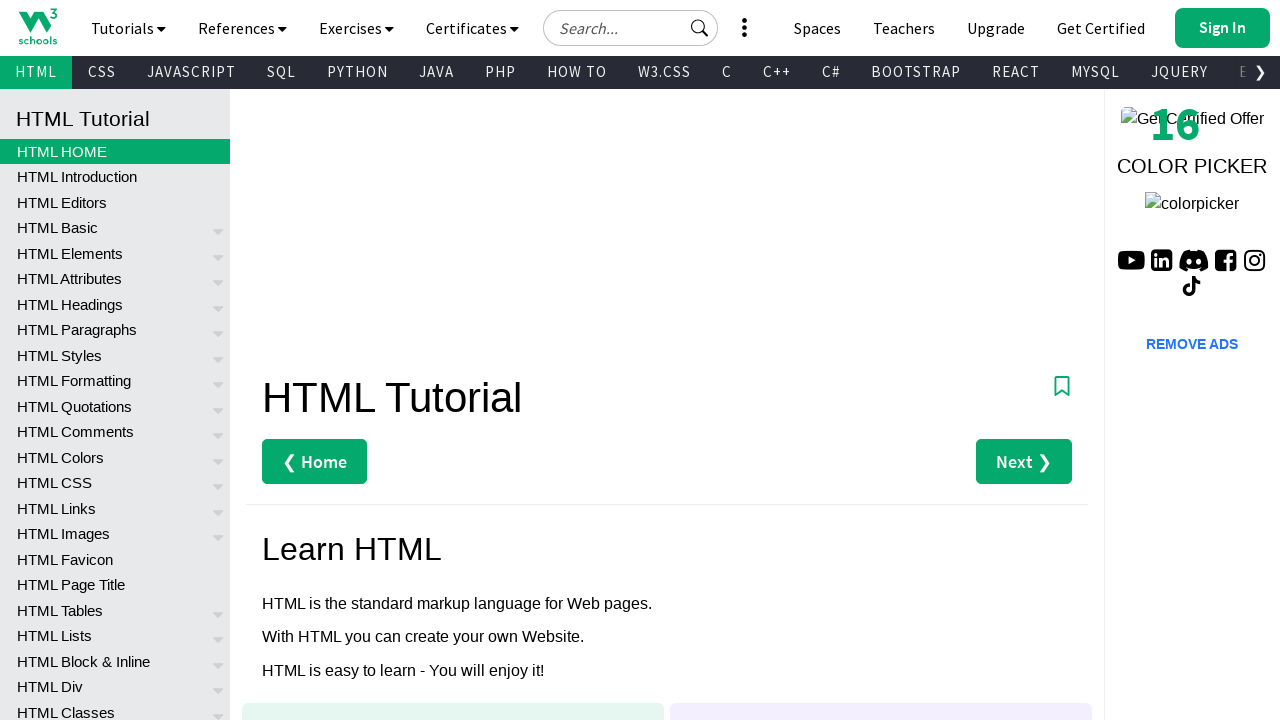

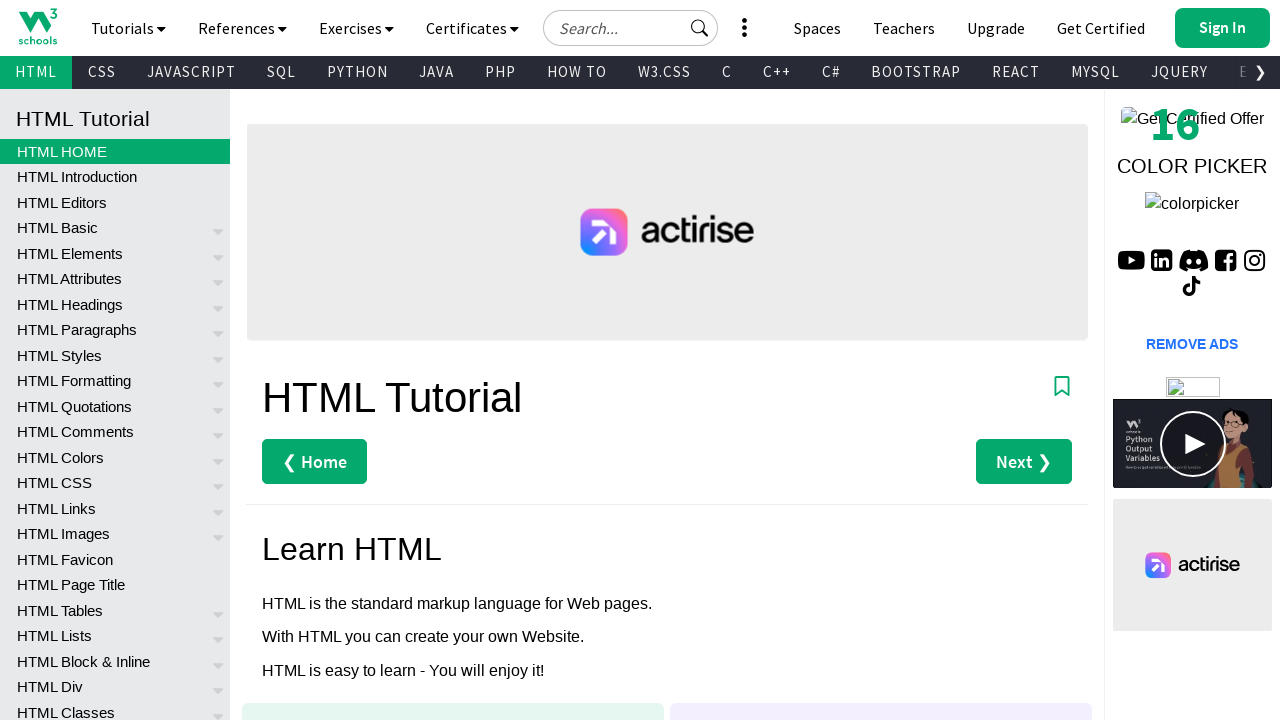